Tests the basic calculator by clicking the number 5 button and verifying it appears in the display

Starting URL: https://www.calculator.net/

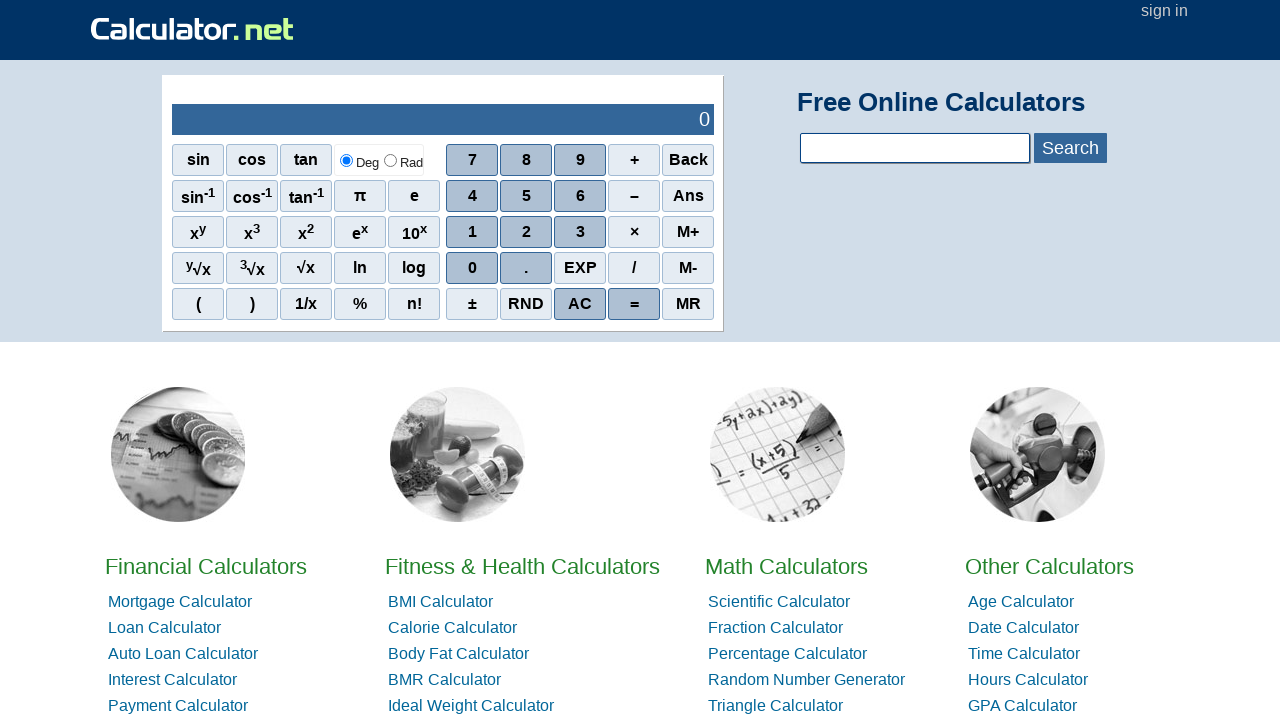

Navigated to Calculator.net
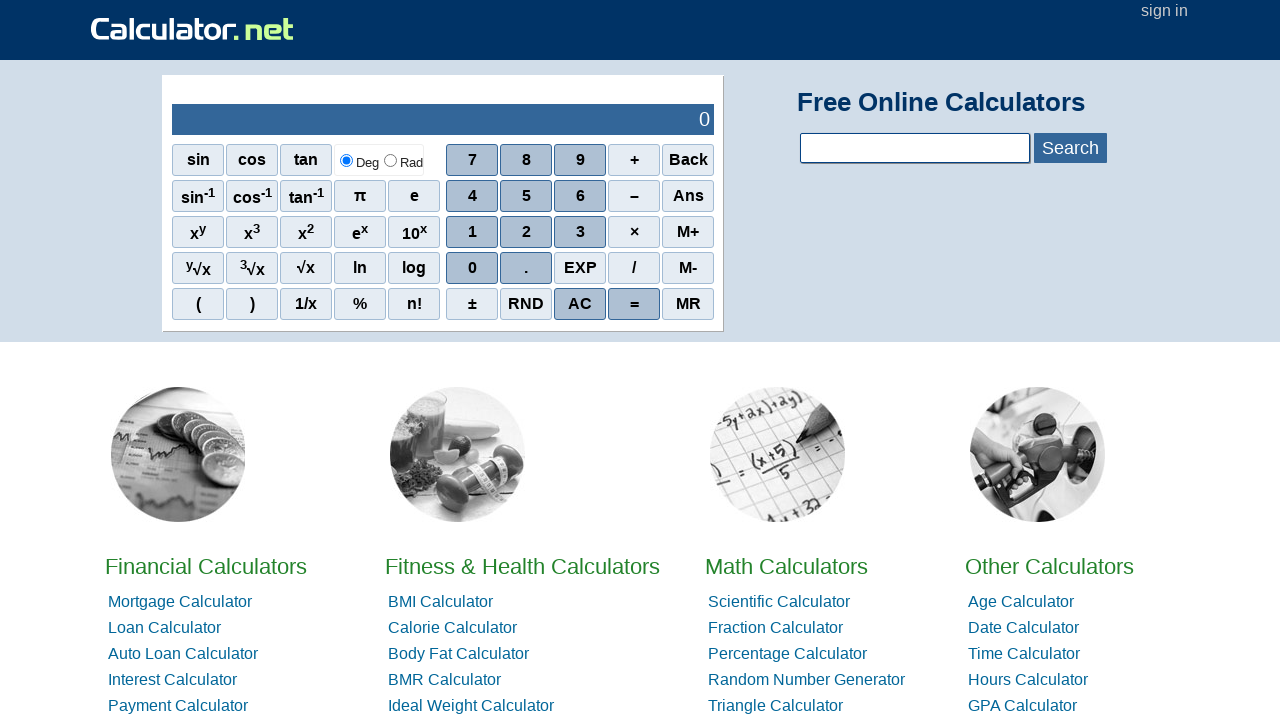

Clicked the number 5 button at (526, 196) on xpath=//span[text()='5']
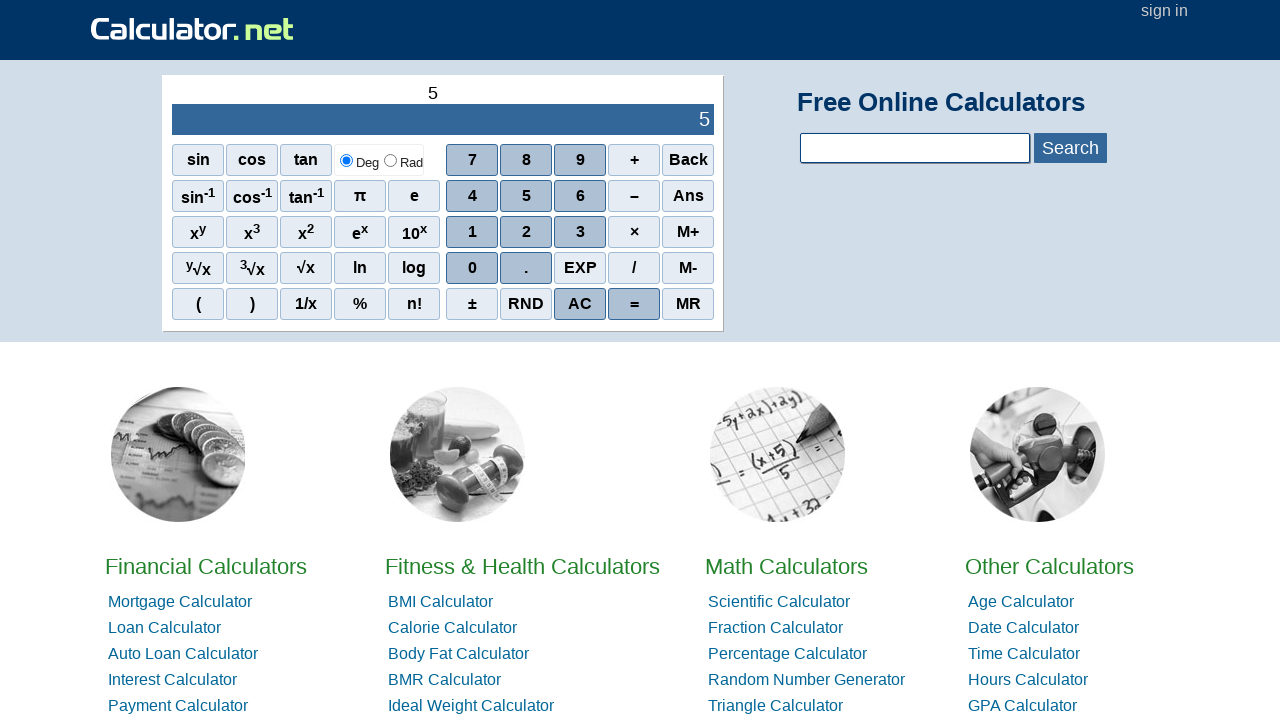

Calculator display updated and verified
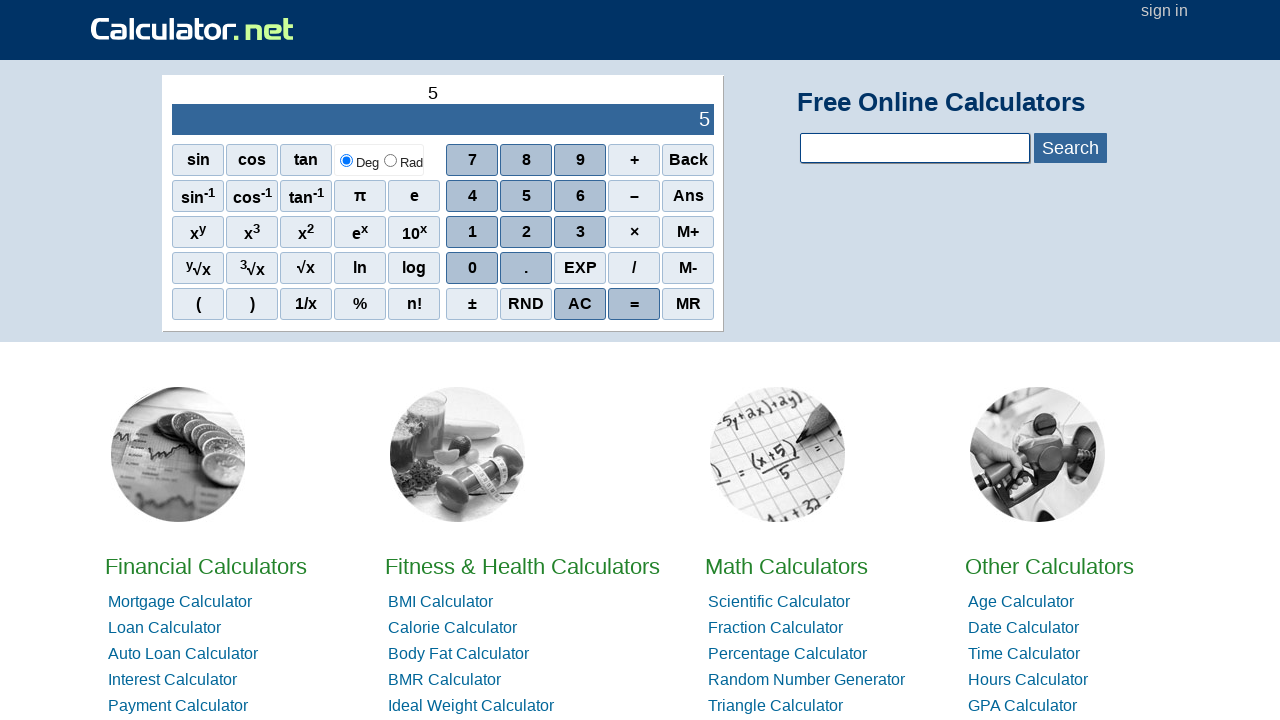

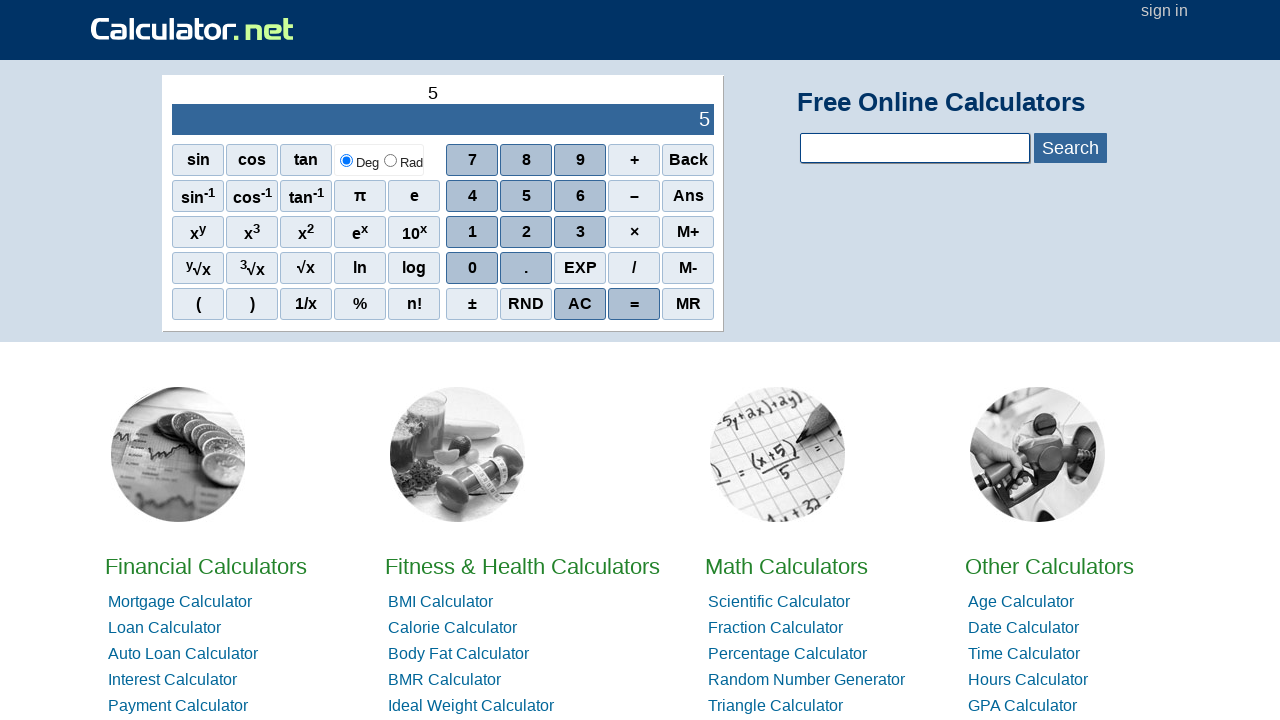